Navigates to the Python.org website and sets the browser window size and position

Starting URL: https://www.python.org

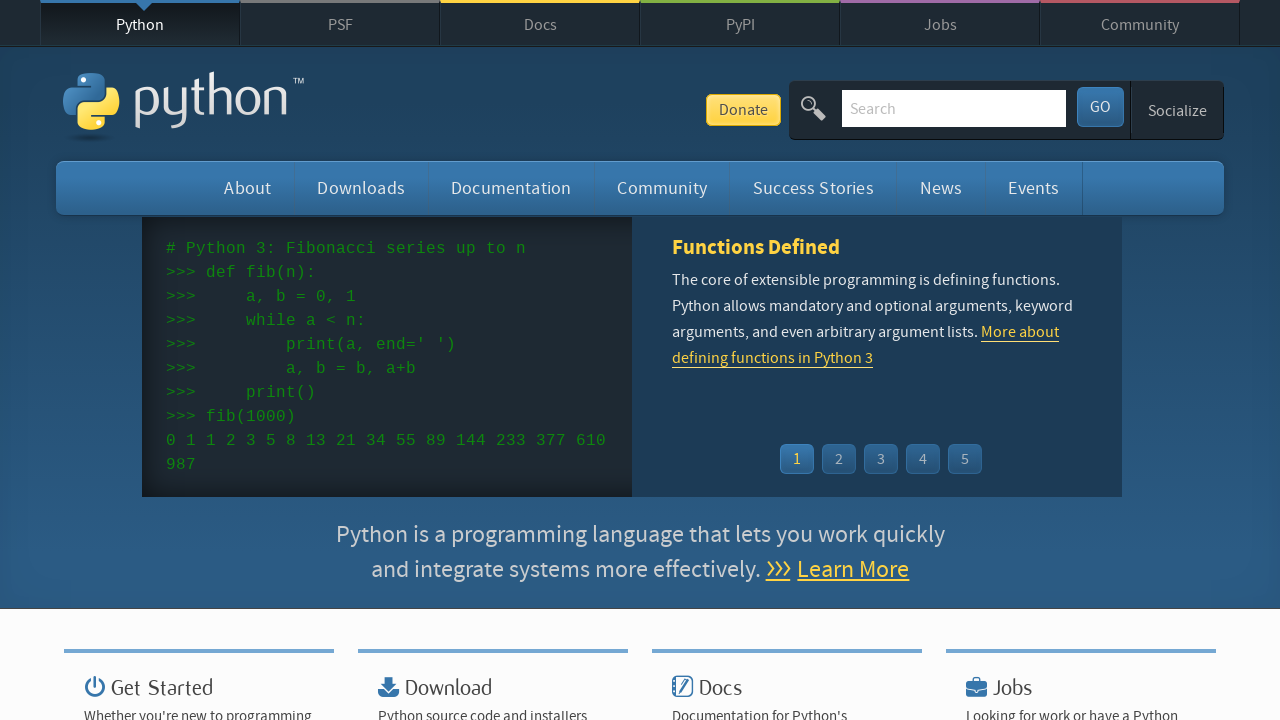

Set browser window size to 600x600 pixels
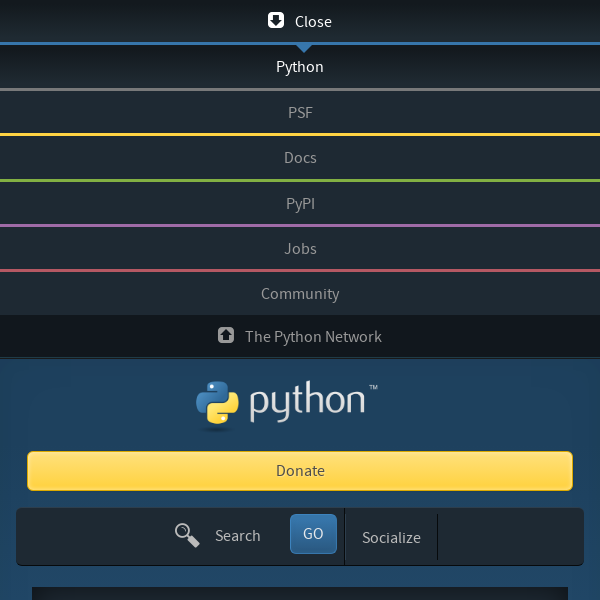

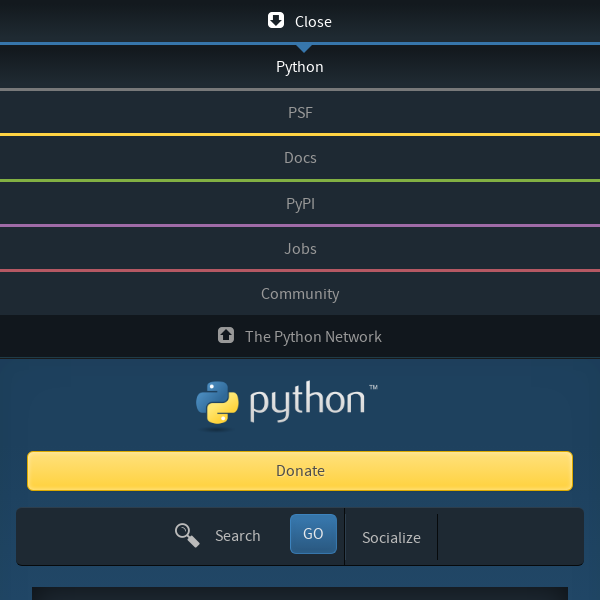